Tests EON package ordering by navigating to EON packages, clicking order button, and filling out the order form with name, phone, and email information.

Starting URL: https://telemach.ba/

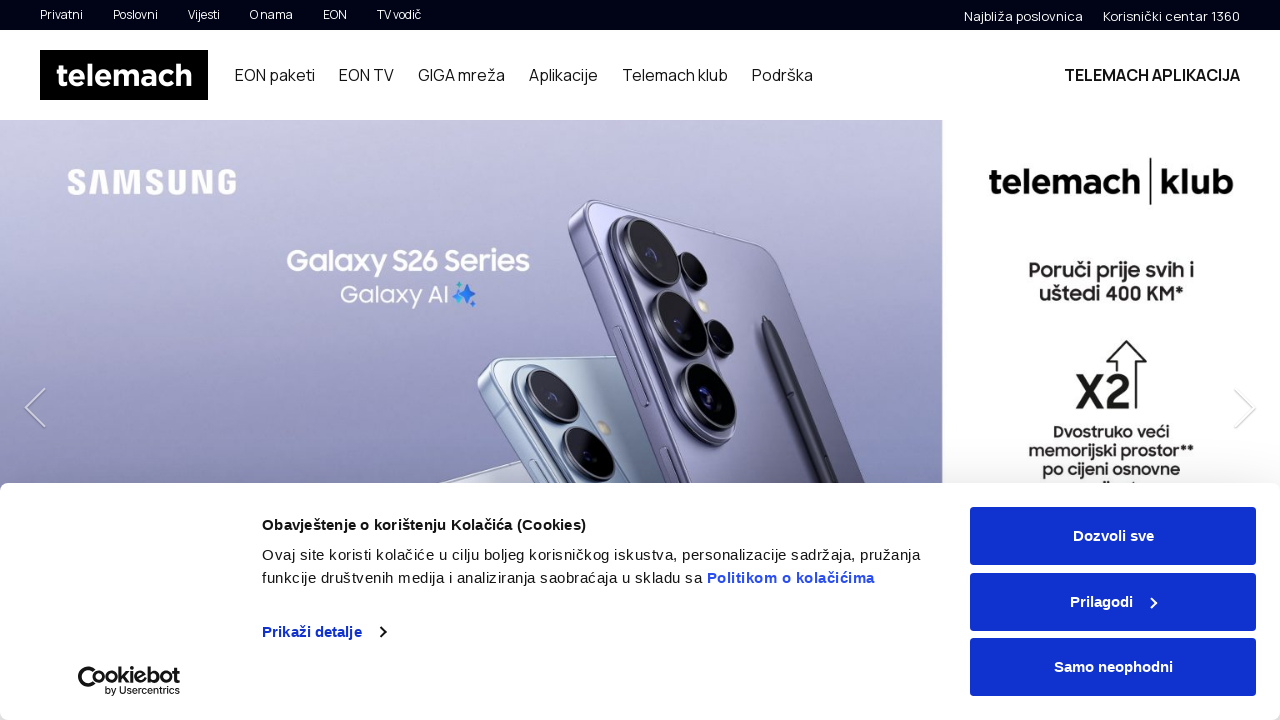

Clicked on EON Packages button in navigation at (275, 75) on #siteHeader > div.container > div > div > nav > ul > li:nth-child(1) > a
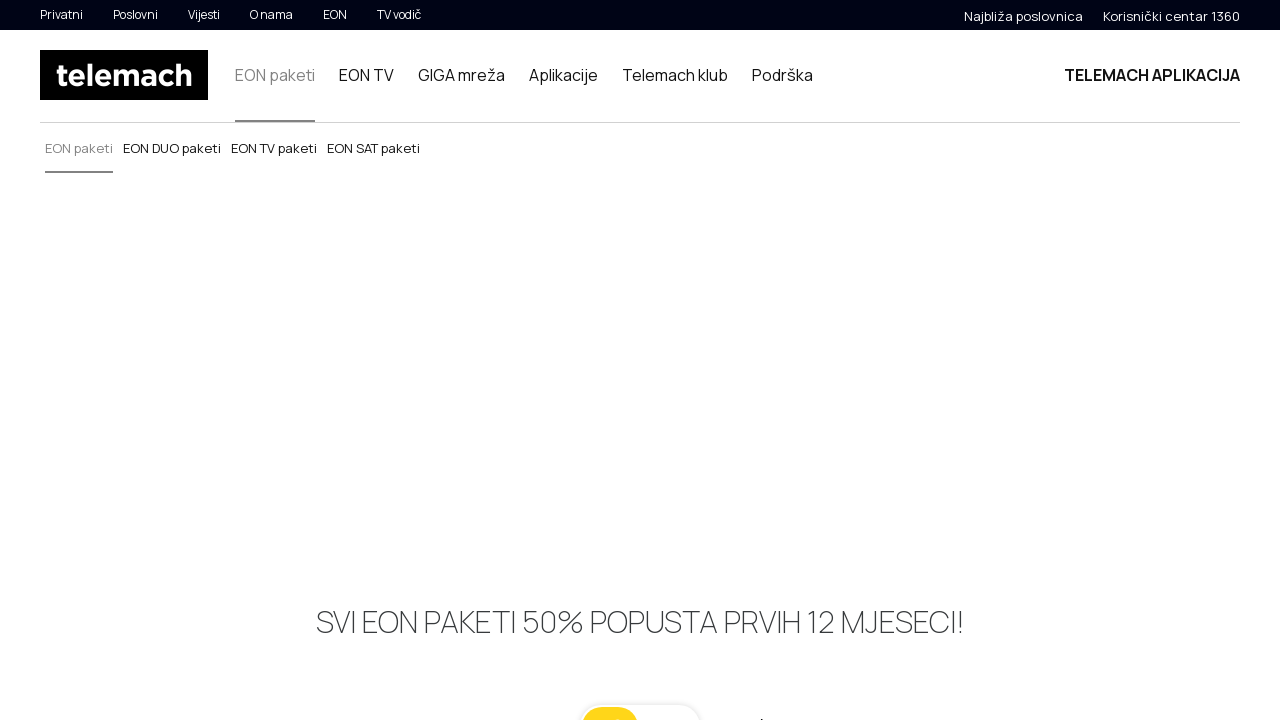

Waited 3 seconds for page to load
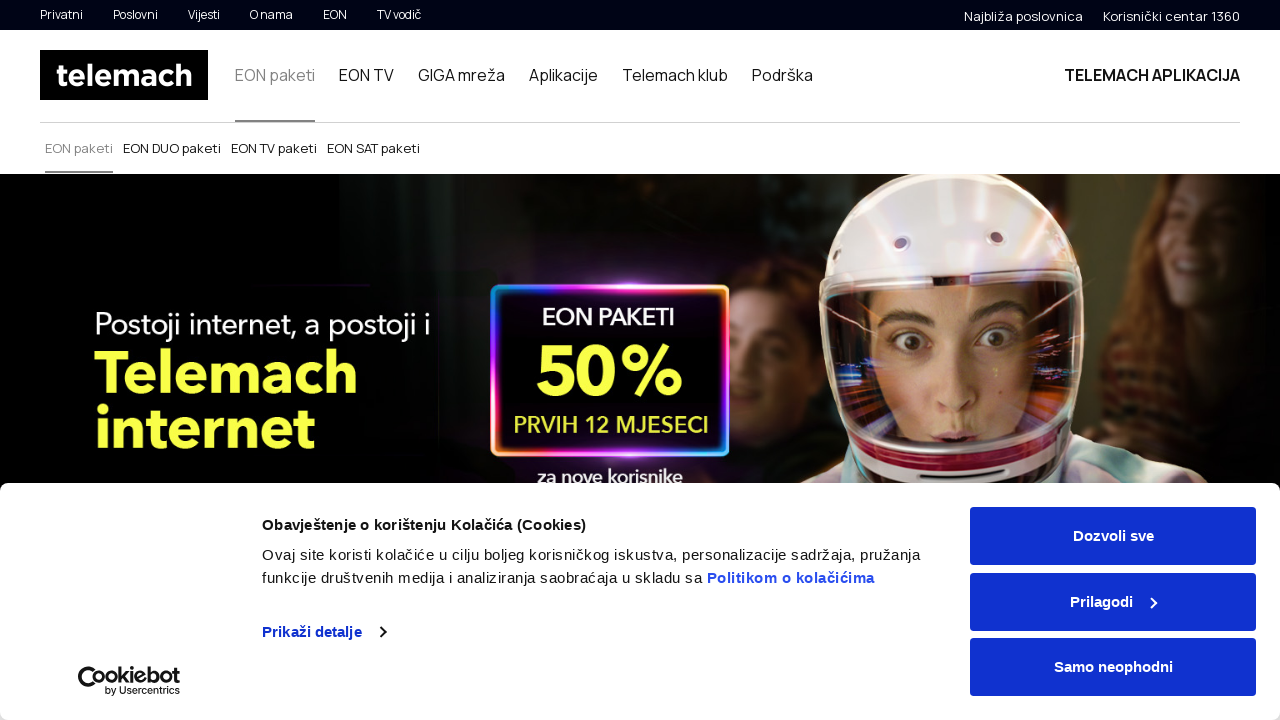

Scrolled down 1700px to view available packages
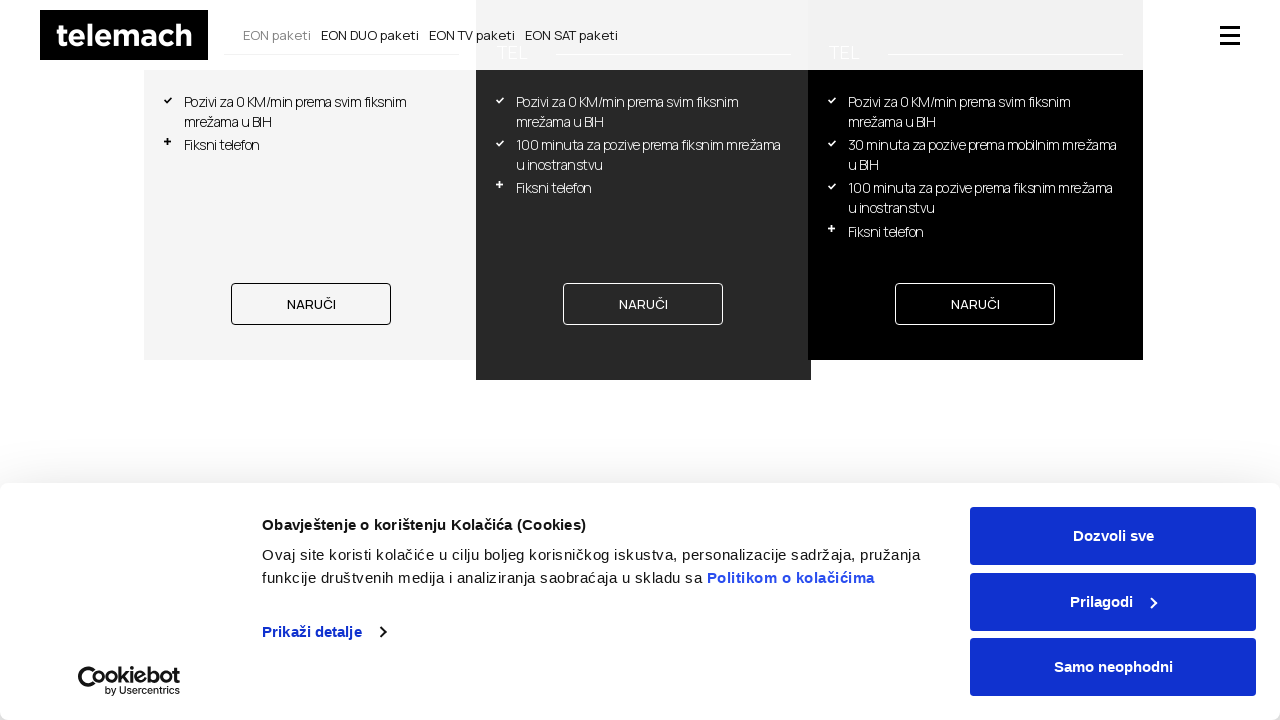

Waited 2 seconds for packages to display
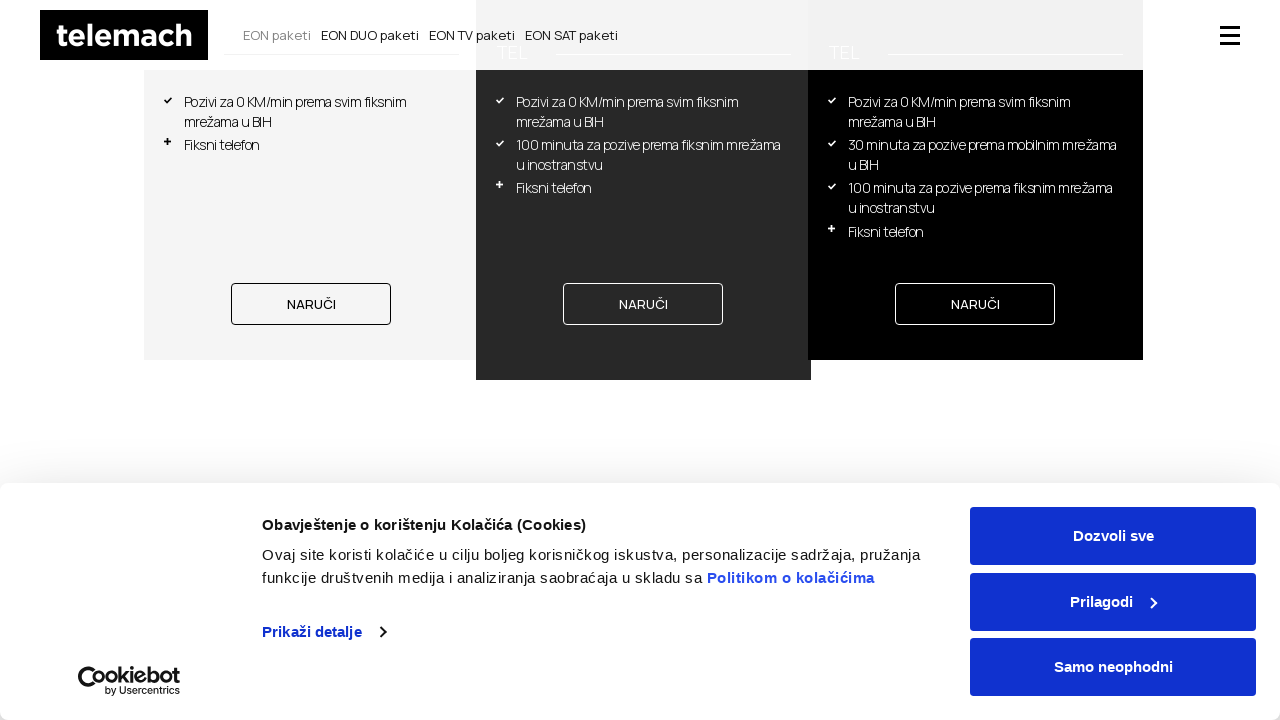

Clicked order button for EON package at (643, 304) on body > div.page-wrap > section.eon-vertical-packages.js-eon-vertical-packages.js
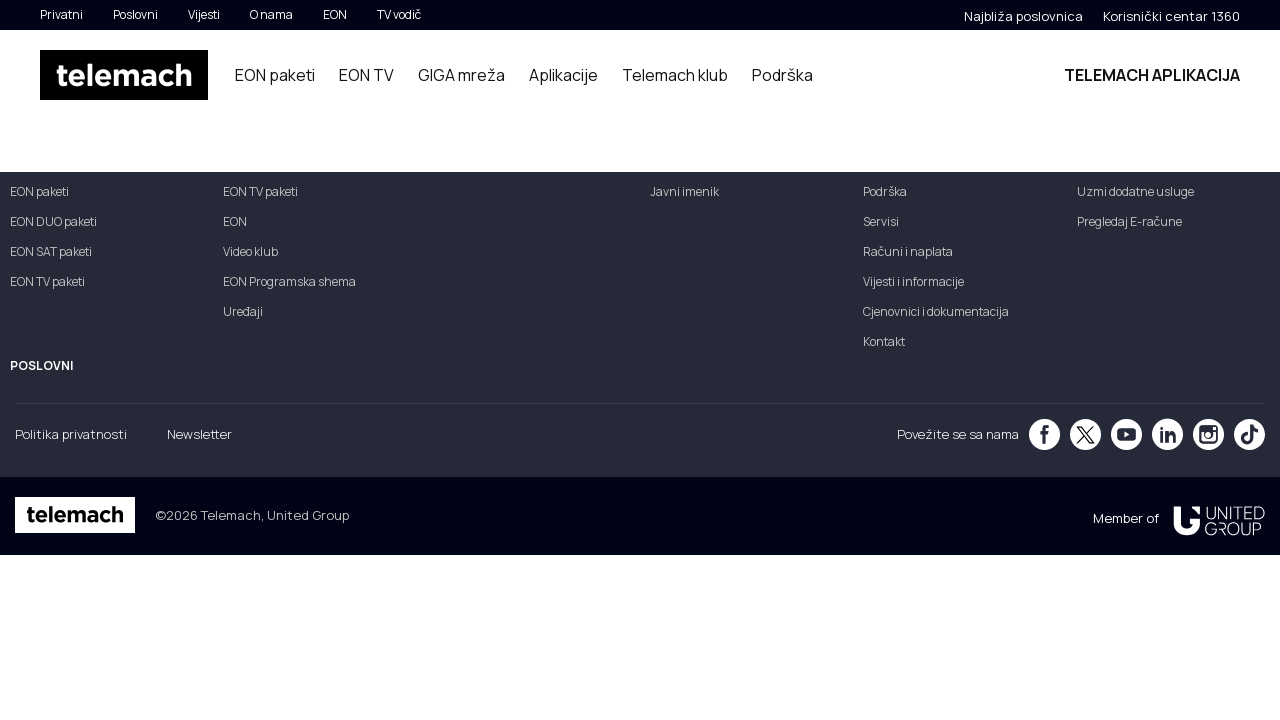

Waited 3 seconds for order form to load
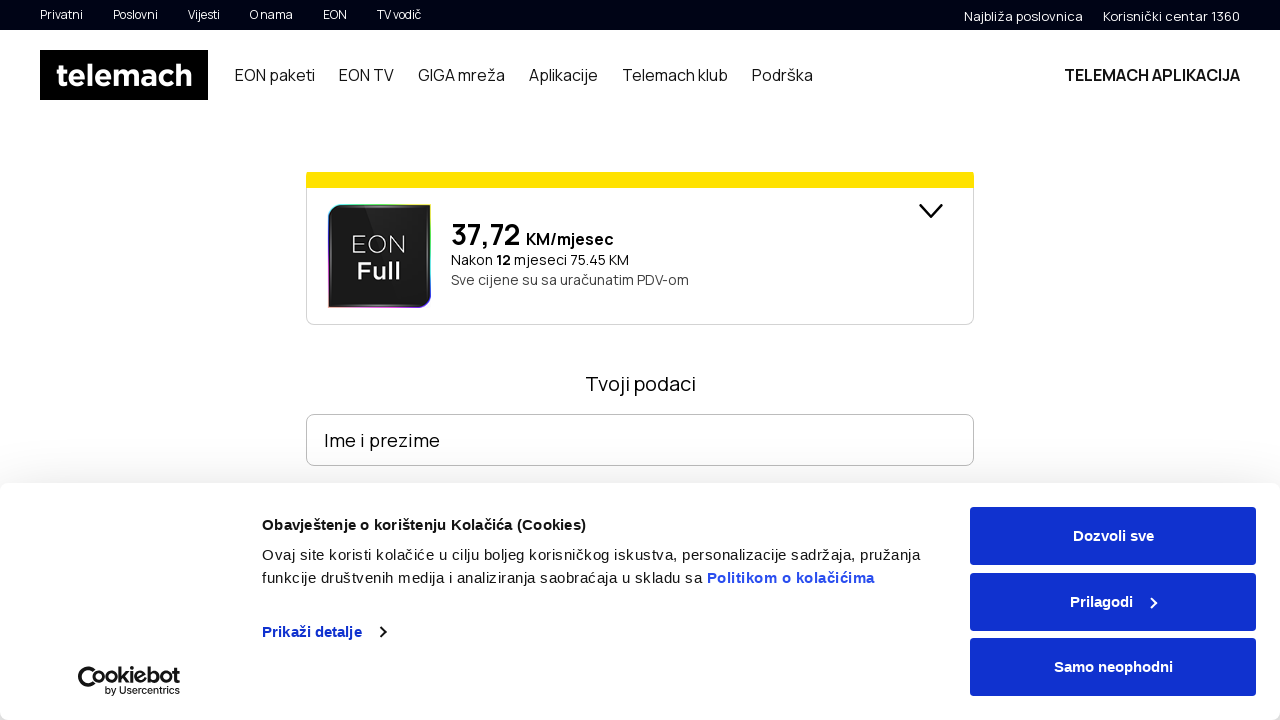

Filled in name field with 'Marko Petrovic' on #content > section > div > div.package-container > div.form-wrapper > form > div
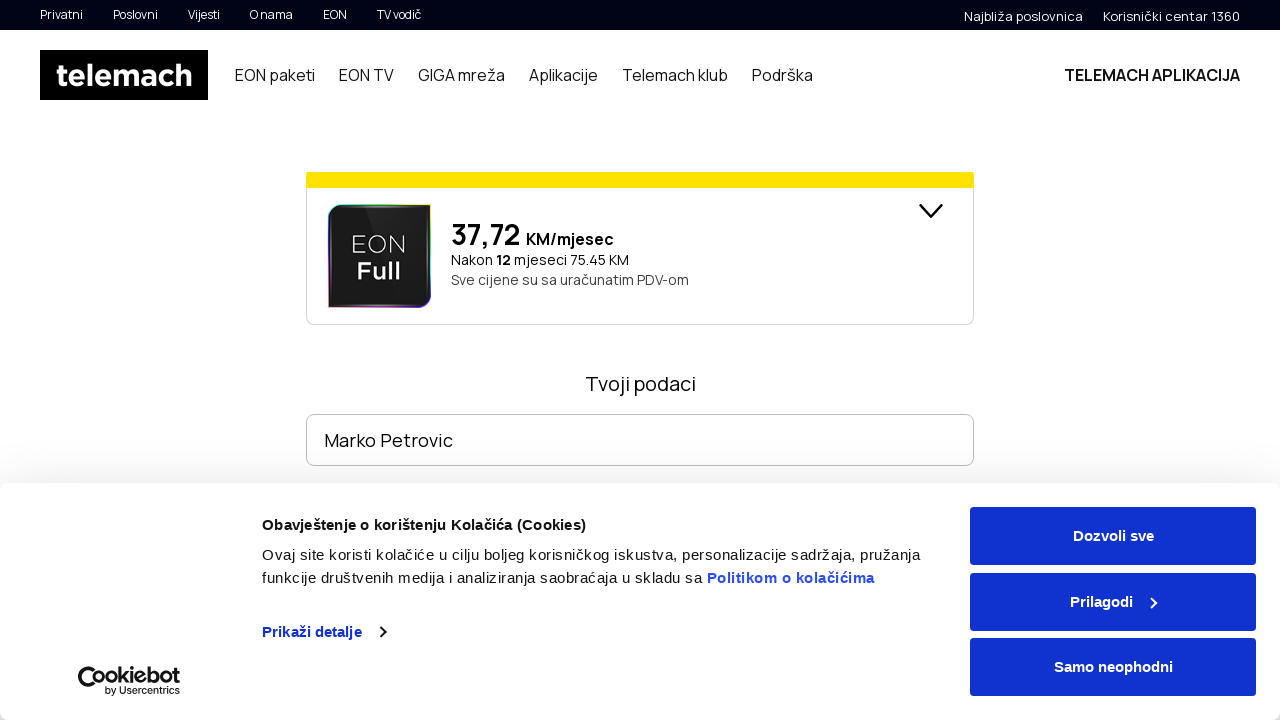

Filled in phone field with '061 555 777' on #content > section > div > div.package-container > div.form-wrapper > form > div
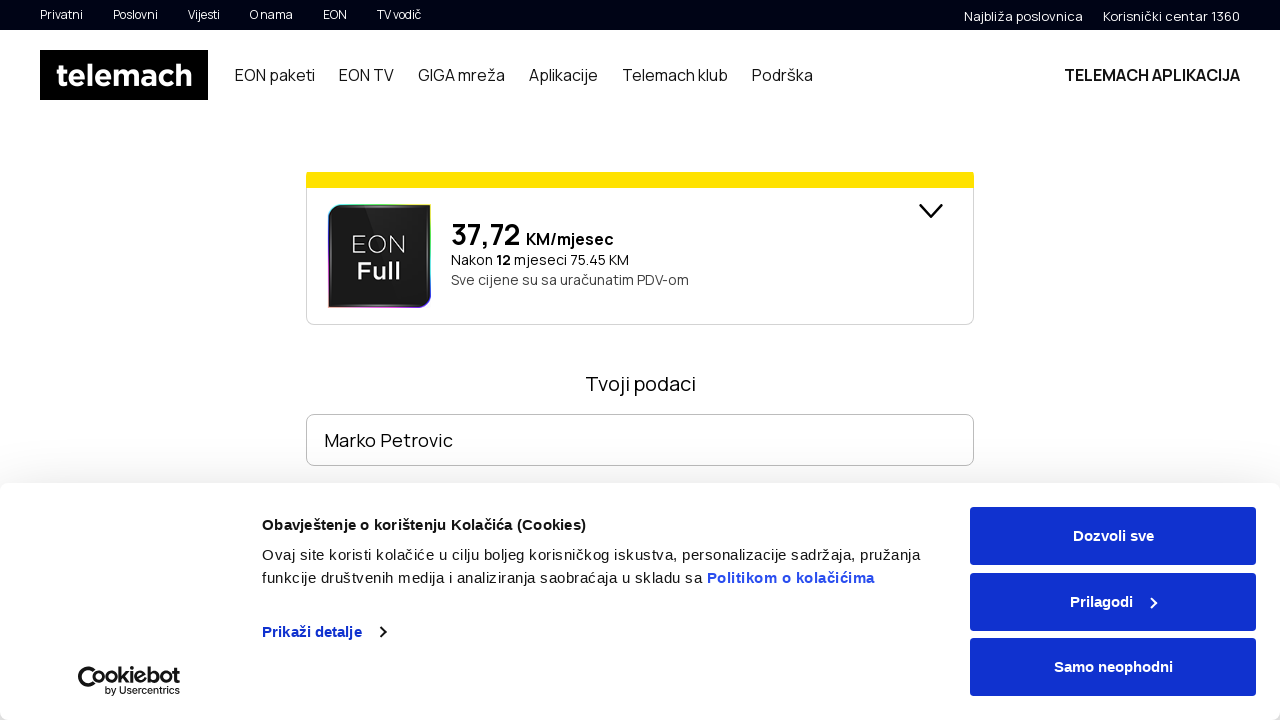

Filled in email field with 'marko.petrovic@example.com' on #content > section > div > div.package-container > div.form-wrapper > form > div
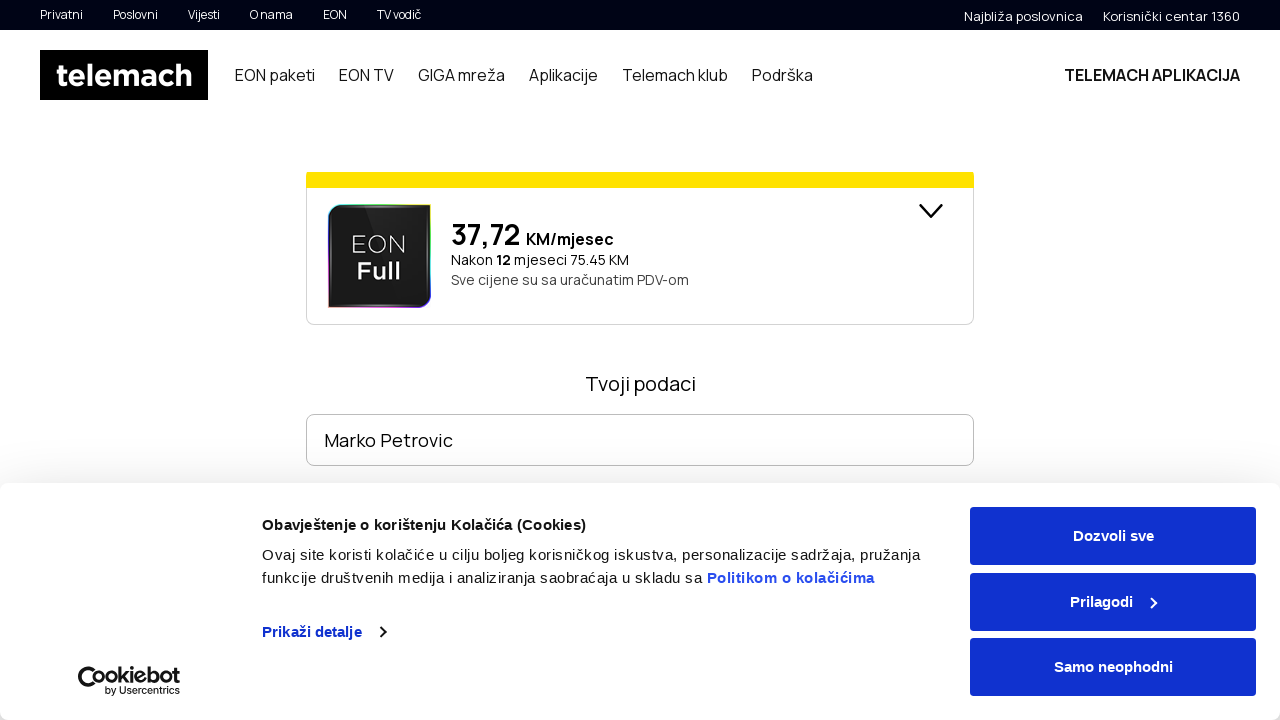

Scrolled down 300px to view consent checkboxes
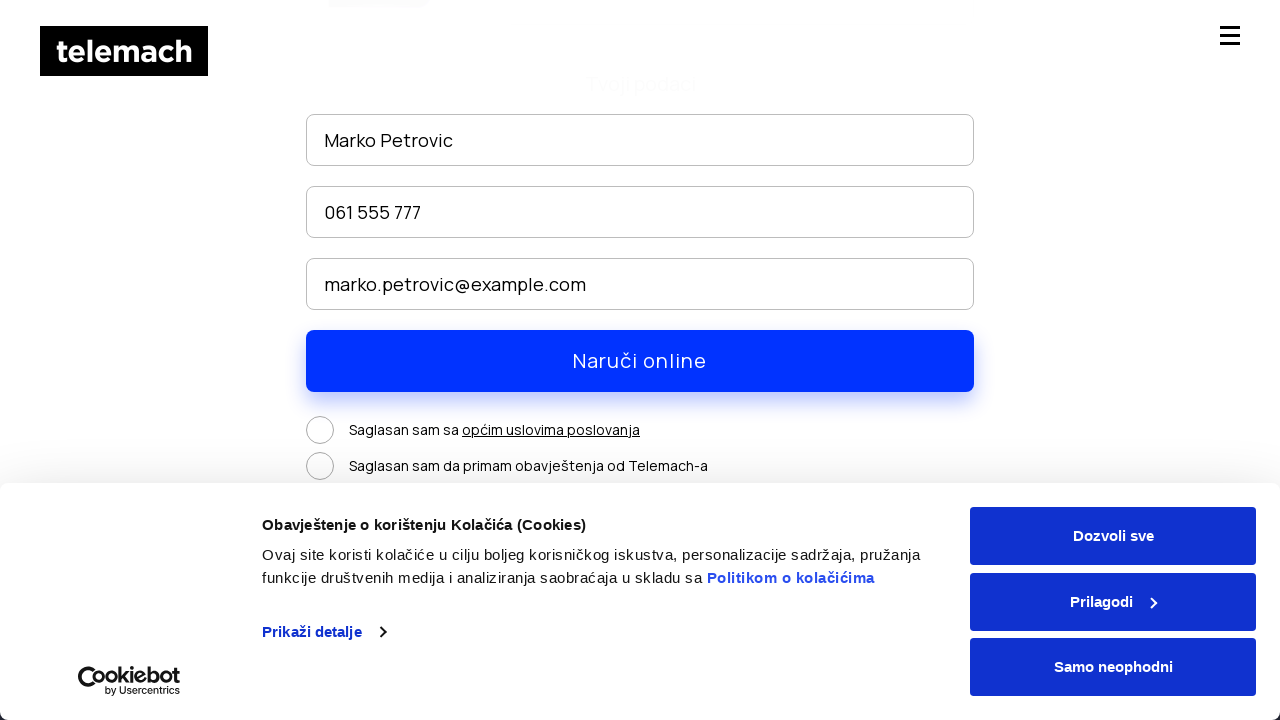

Waited 2 seconds for consent section to display
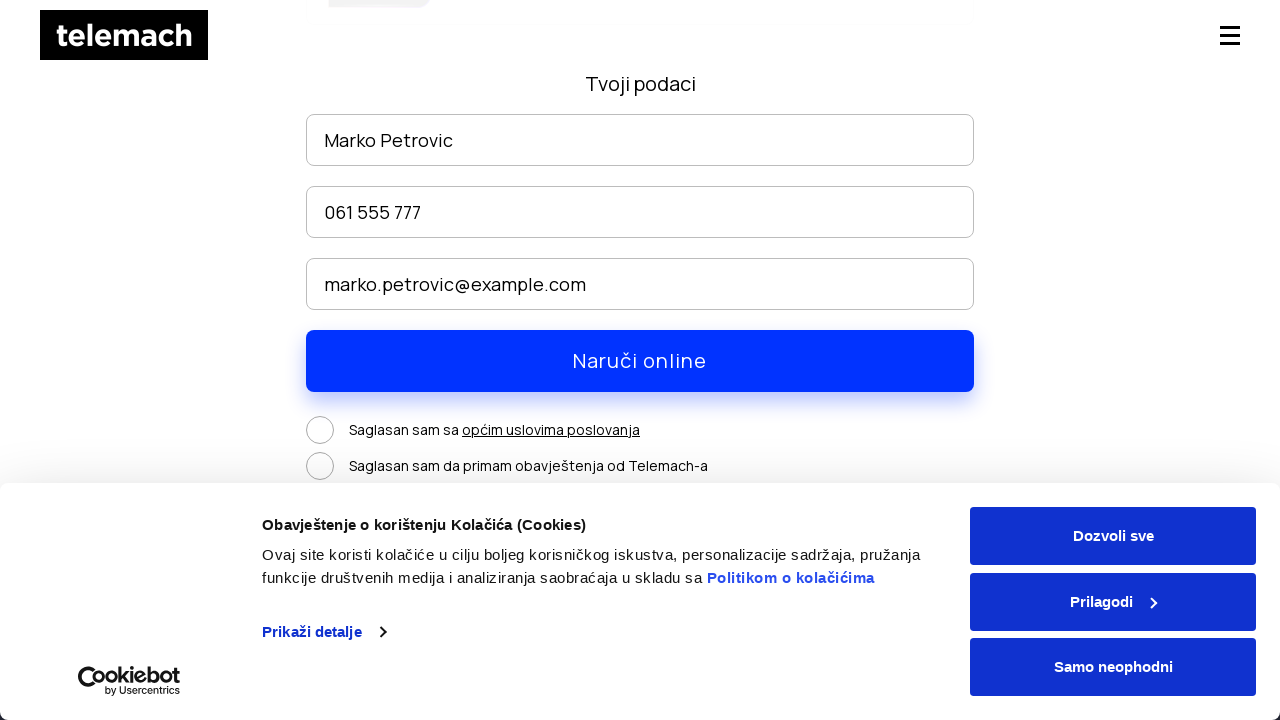

Clicked first consent checkbox at (320, 430) on #content > section > div > div.package-container > div.form-wrapper > form > div
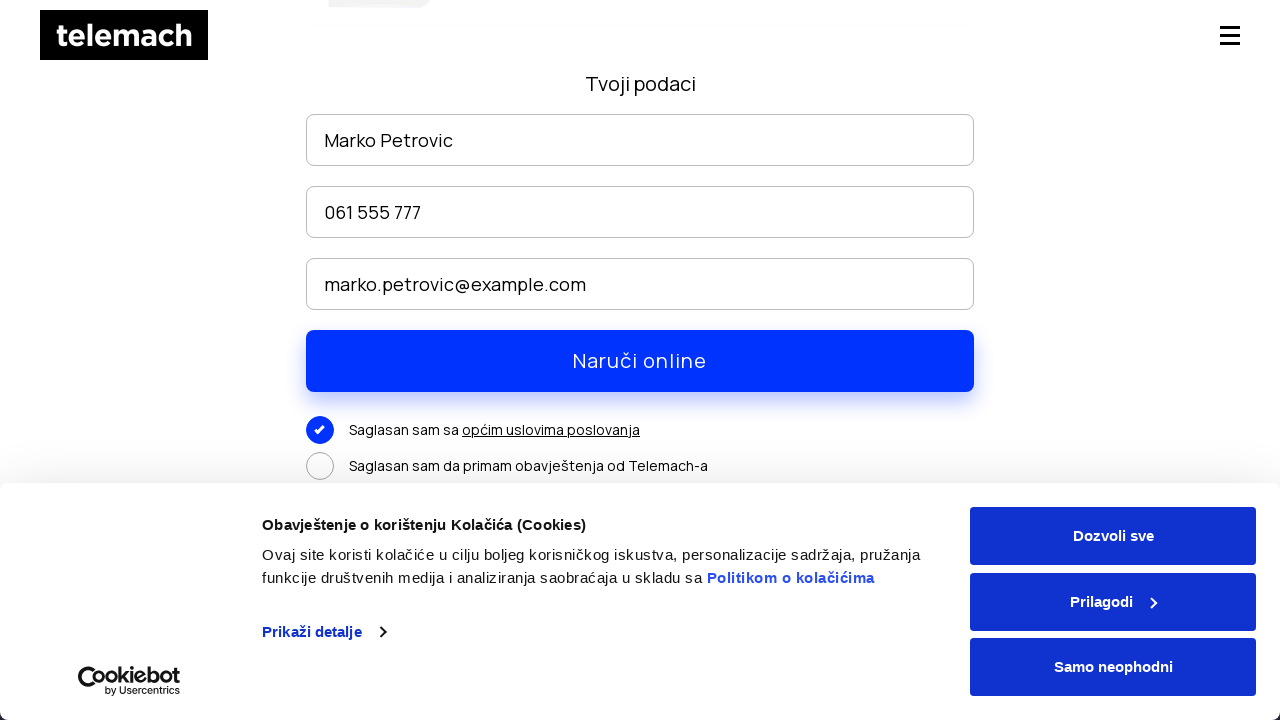

Clicked second consent checkbox at (320, 466) on #content > section > div > div.package-container > div.form-wrapper > form > div
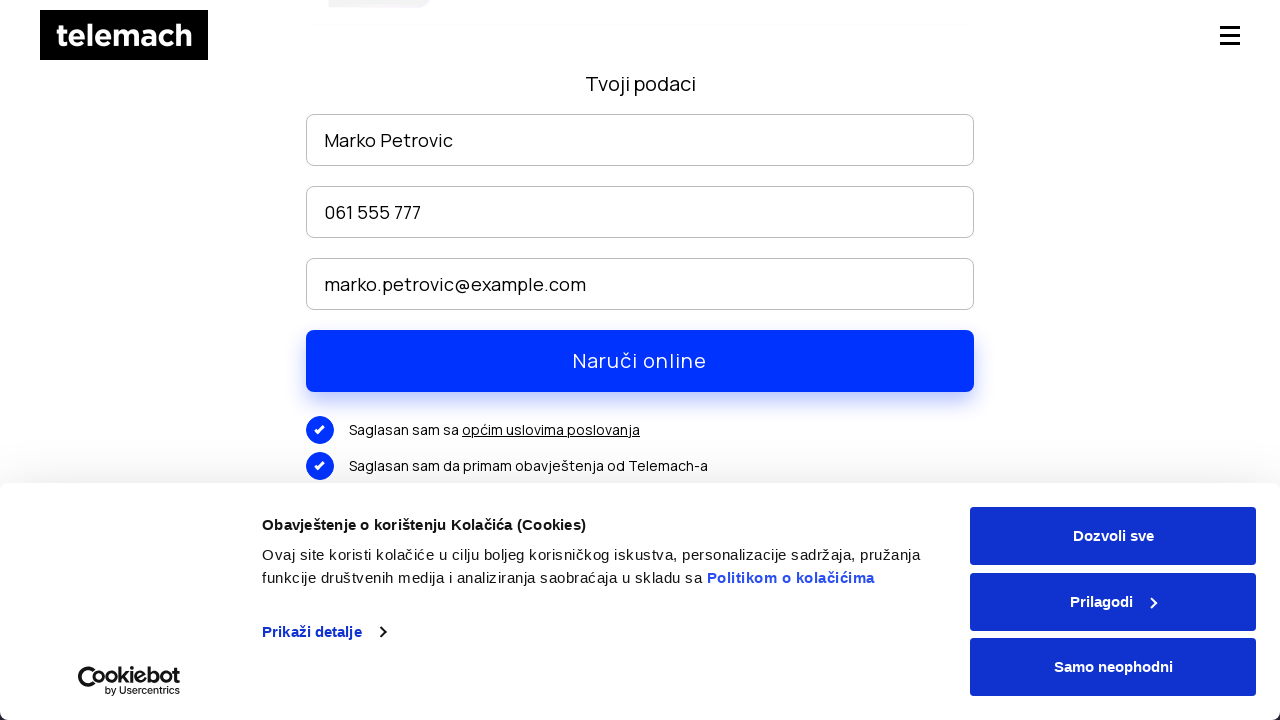

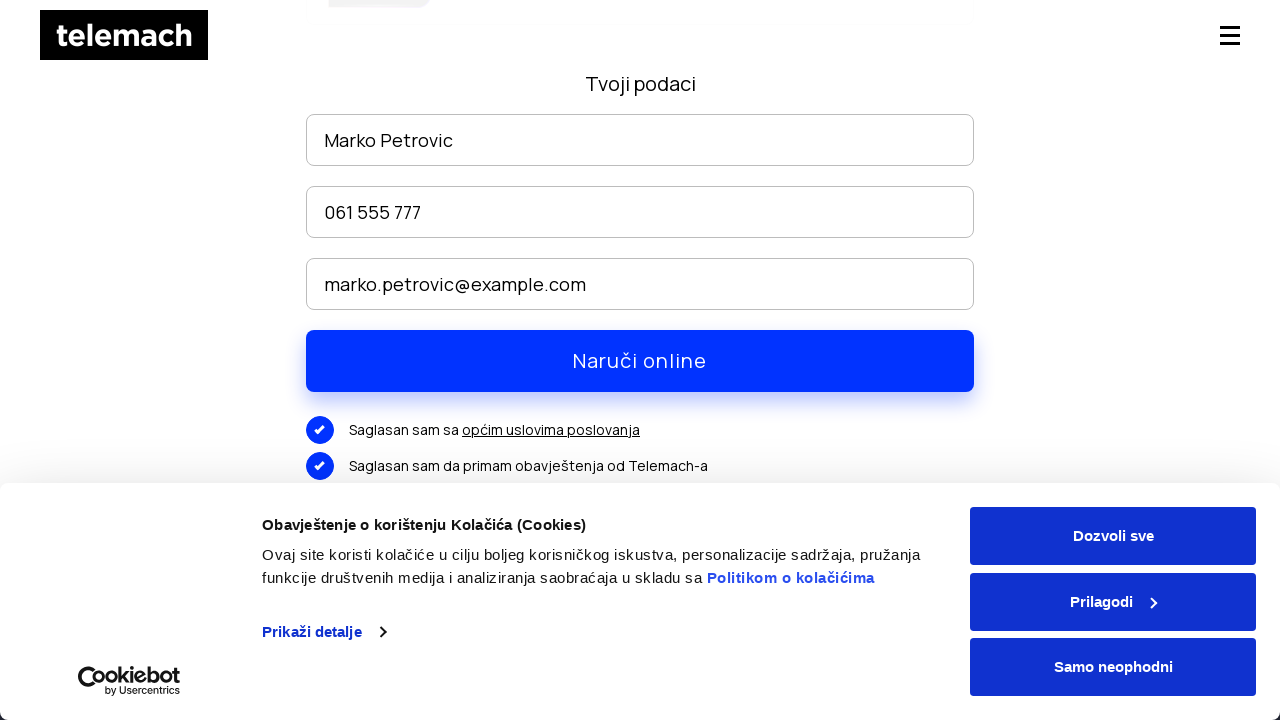